Tests the forgot password flow by clicking sign-in button, then clicking forgot password link and verifying the password recovery heading appears

Starting URL: https://www.greencity.cx.ua/#/greenCity

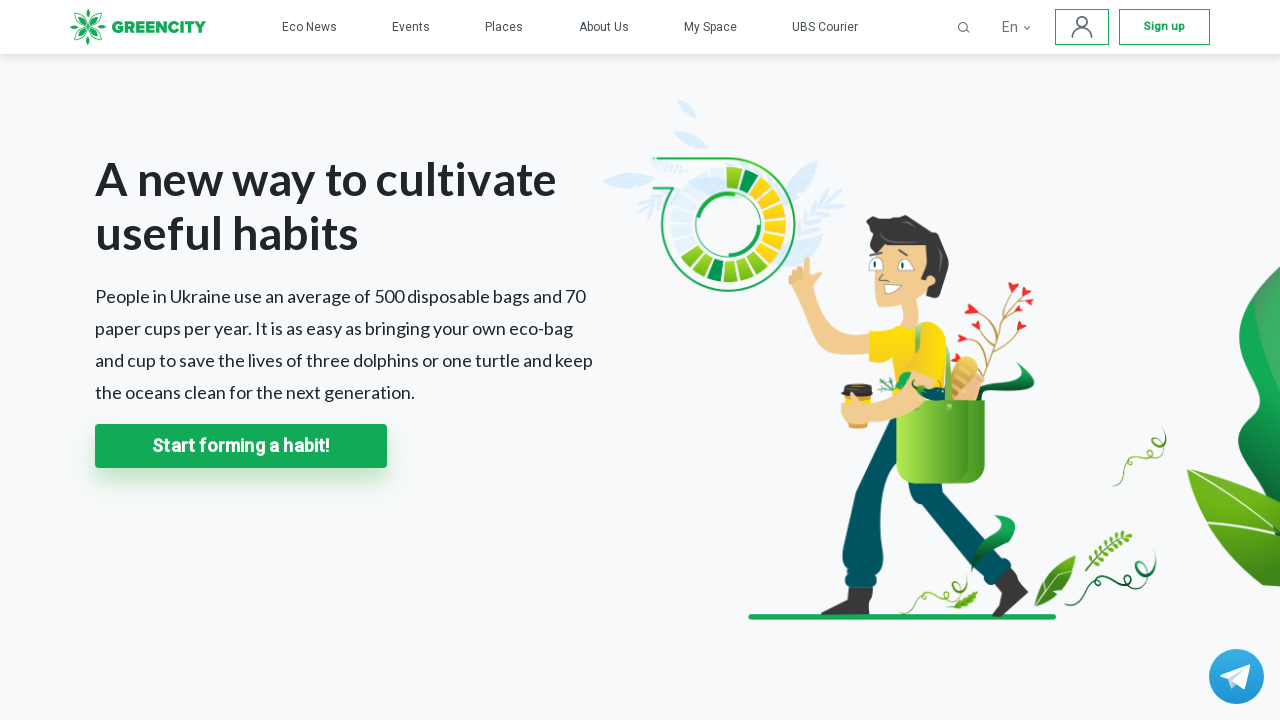

Sign-in button selector became available
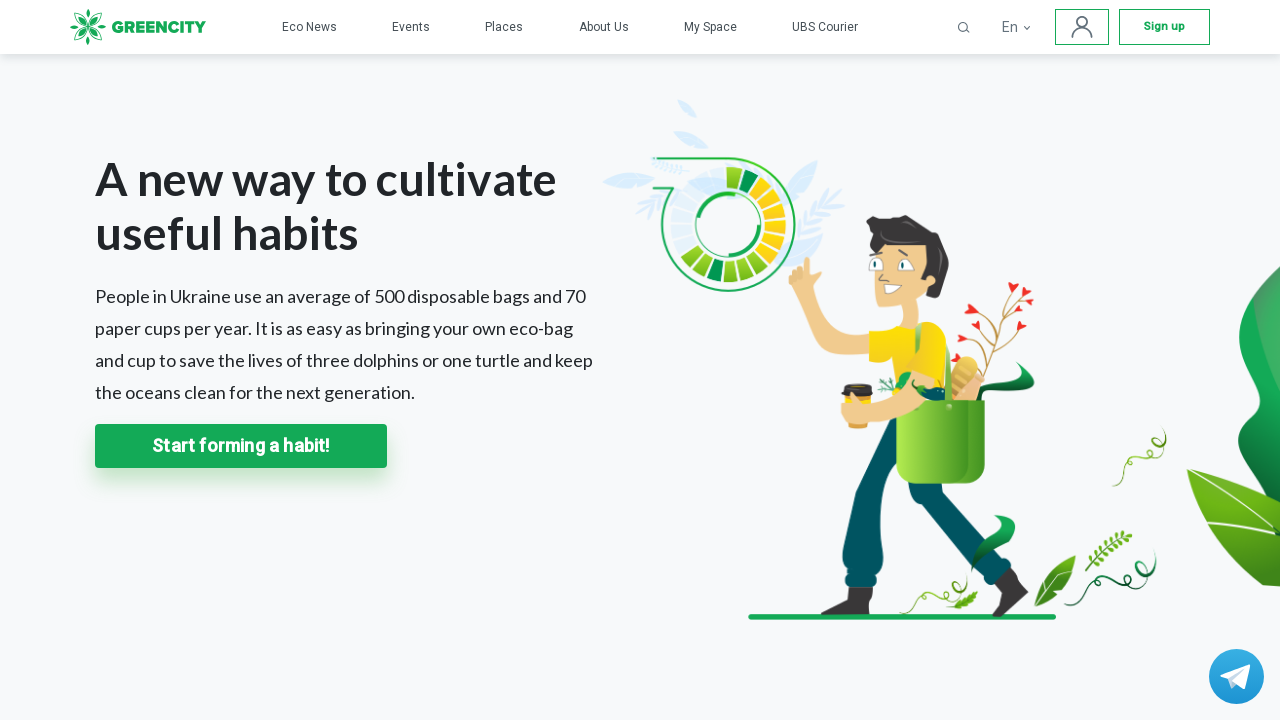

Clicked sign-in button at (1082, 27) on .ubs-header-sing-in-img
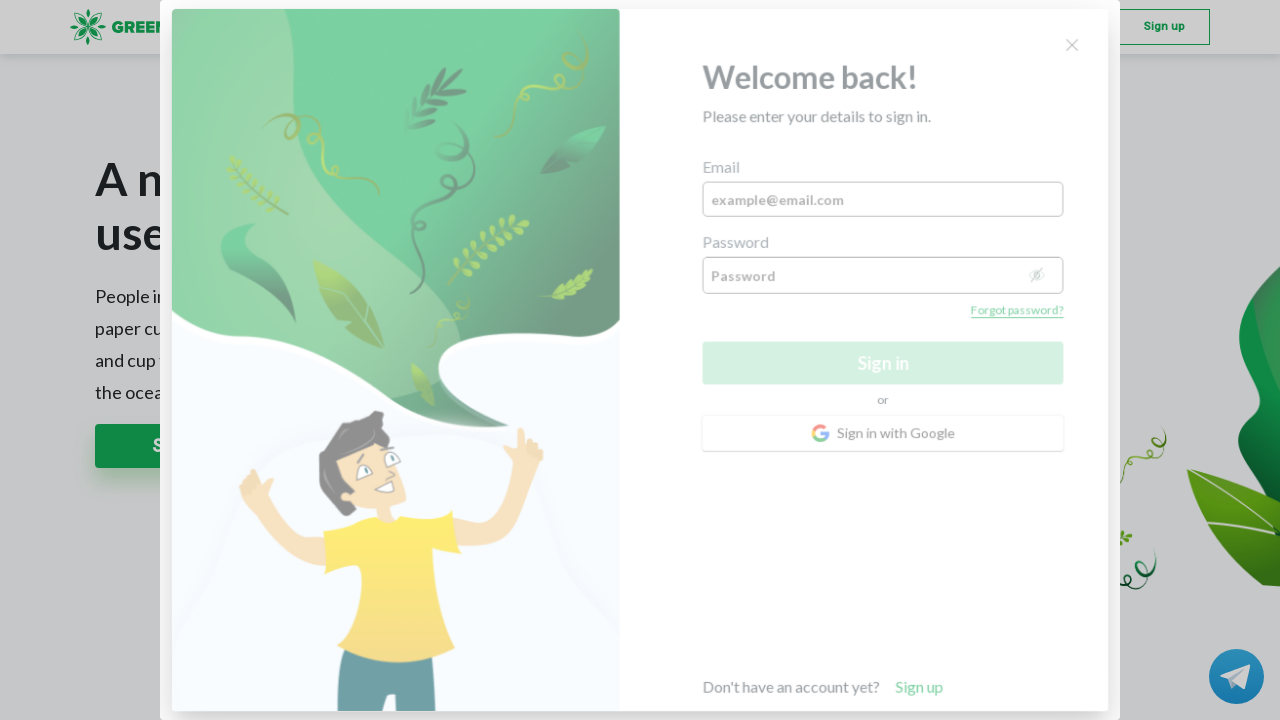

Forgot password link selector became available
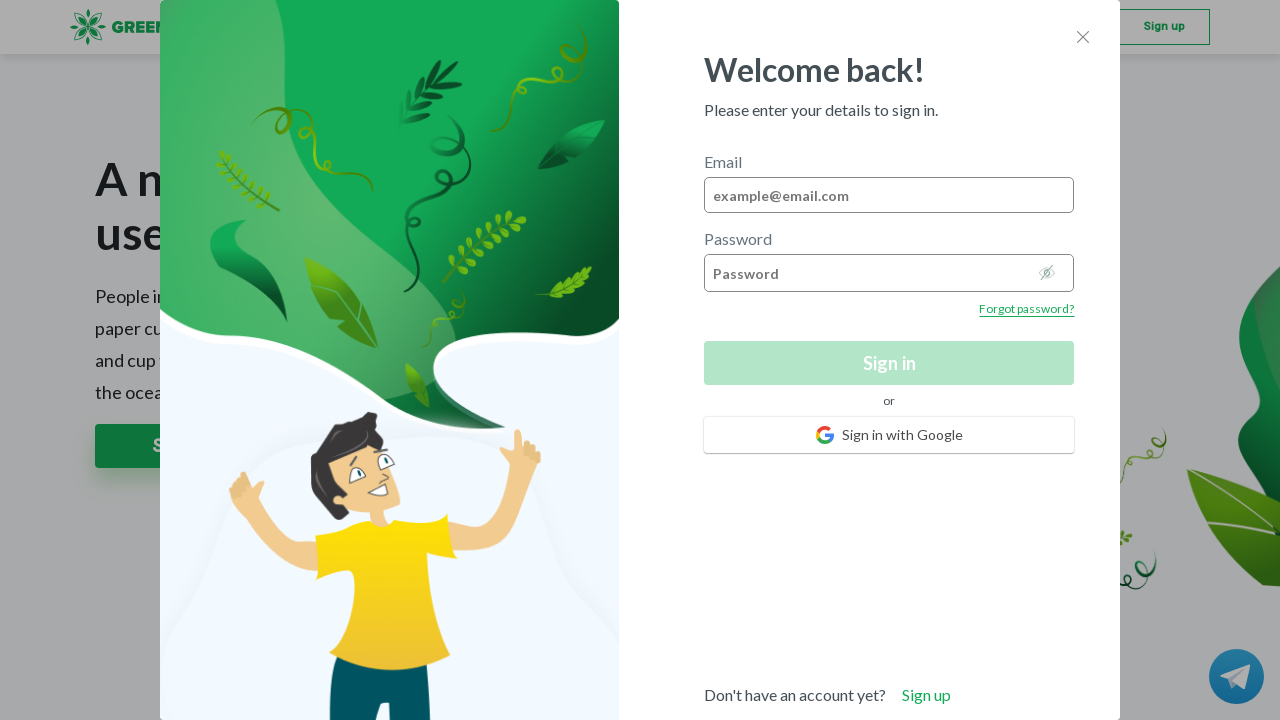

Clicked forgot password link at (1027, 309) on .forgot-wrapper>a
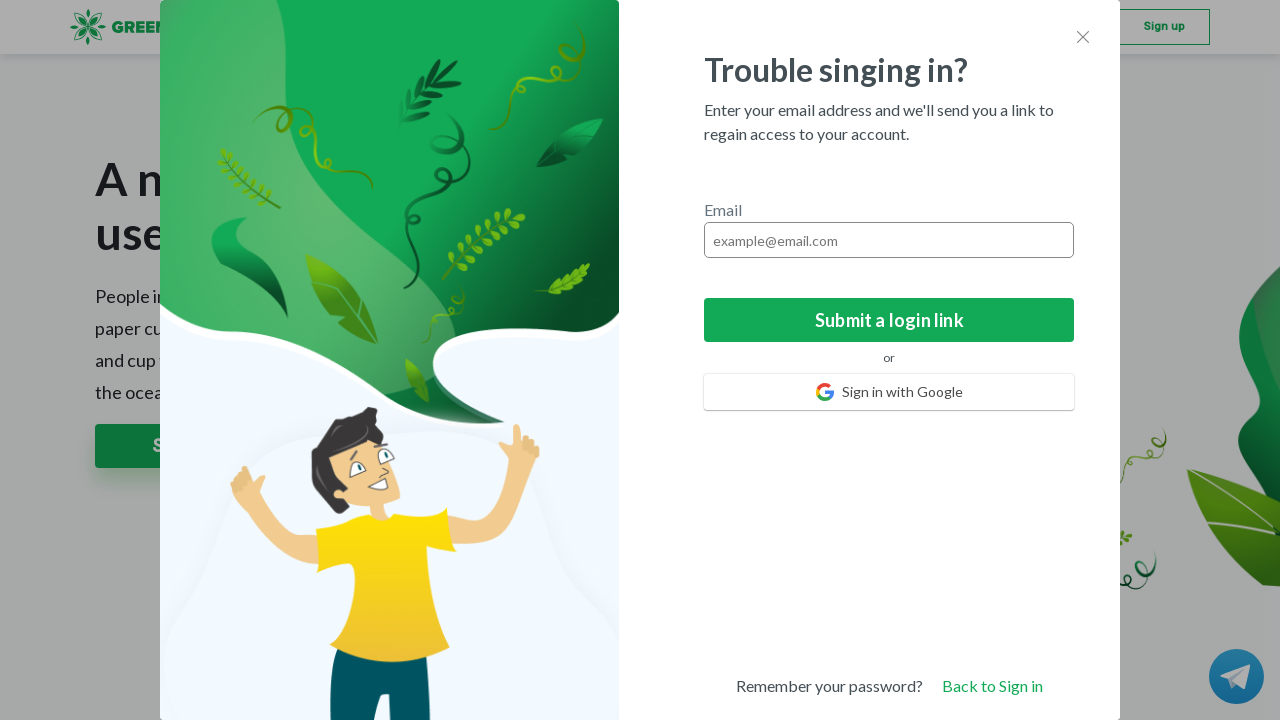

Password recovery heading appeared
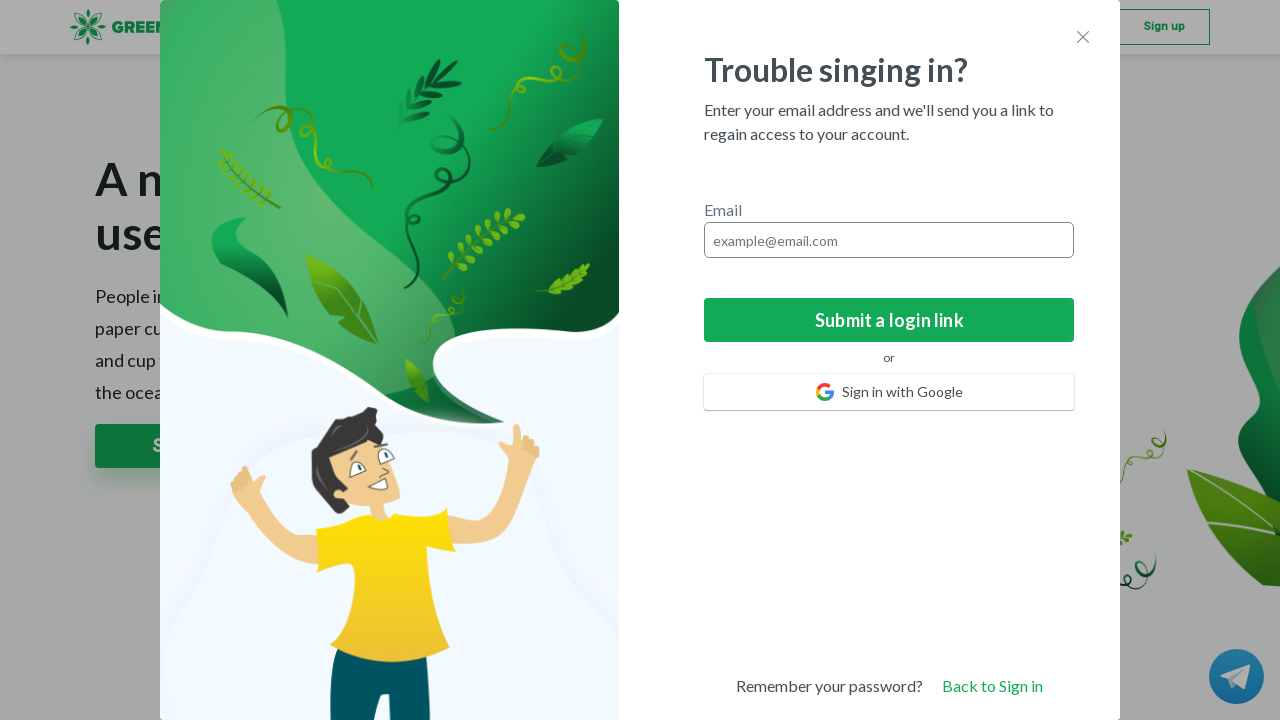

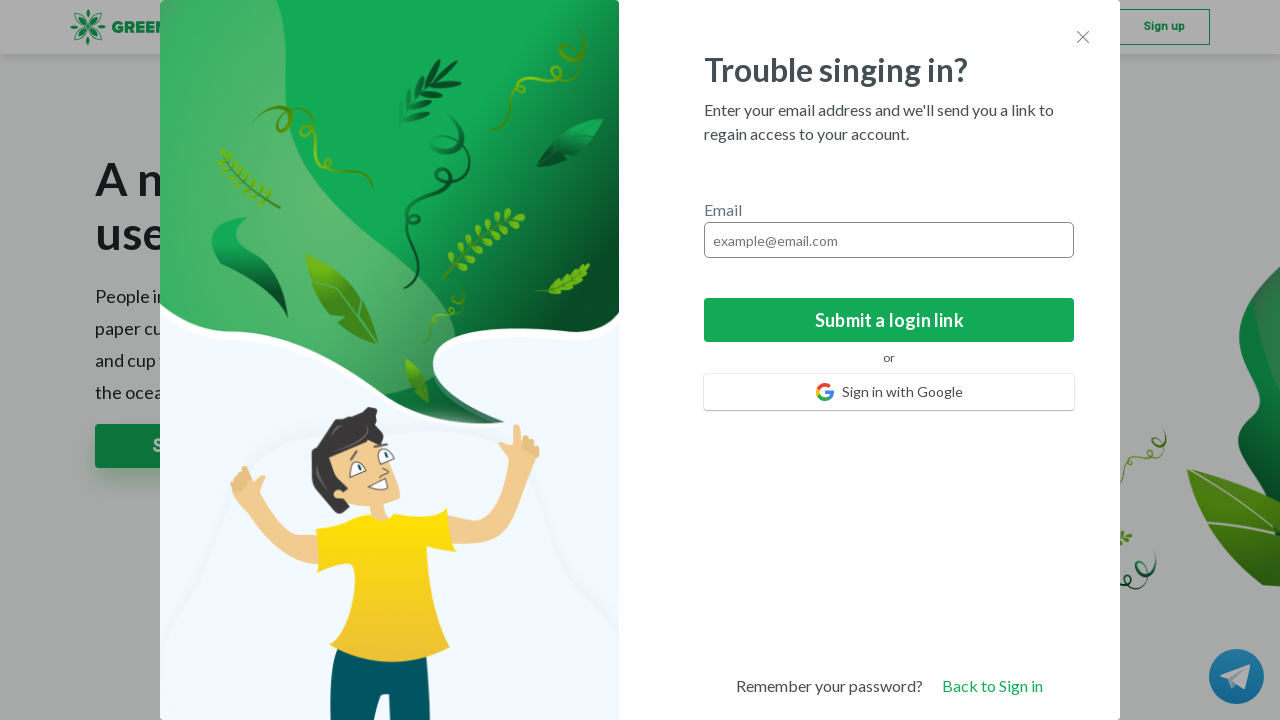